Tests that a table element exists on the W3Schools HTML tables page

Starting URL: http://www.w3schools.com/html/html_tables.asp

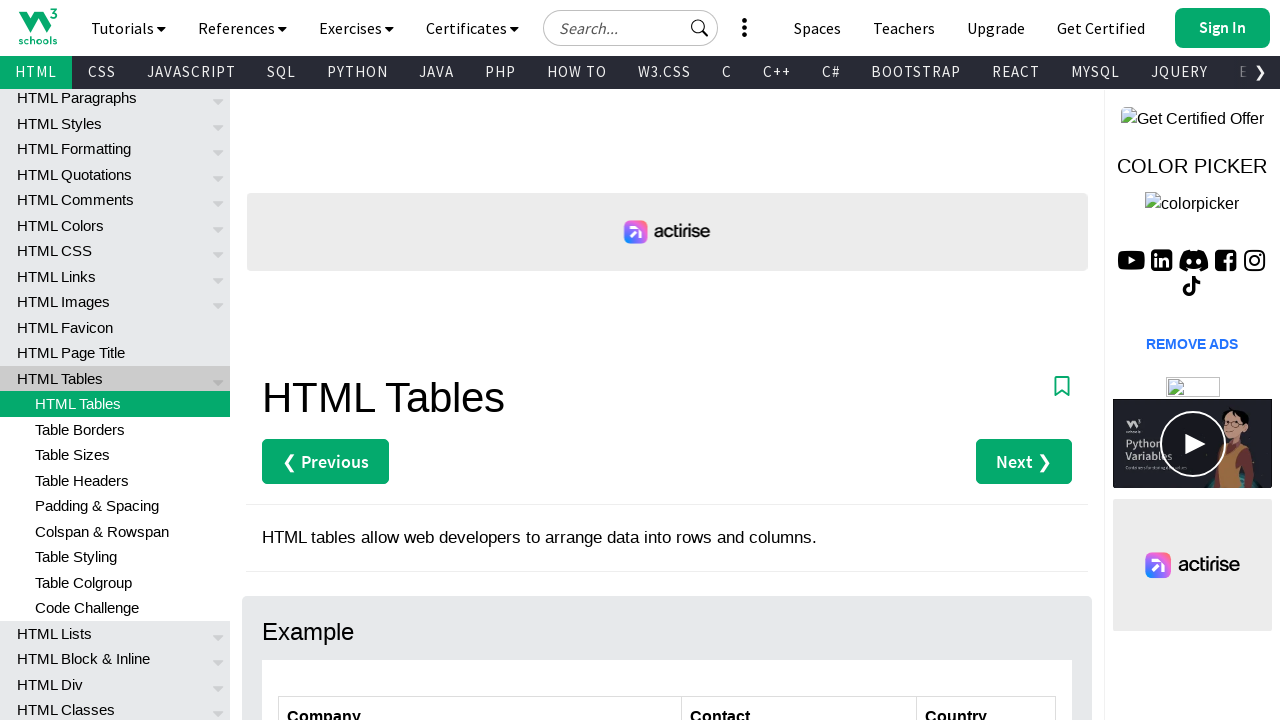

Navigated to W3Schools HTML tables page
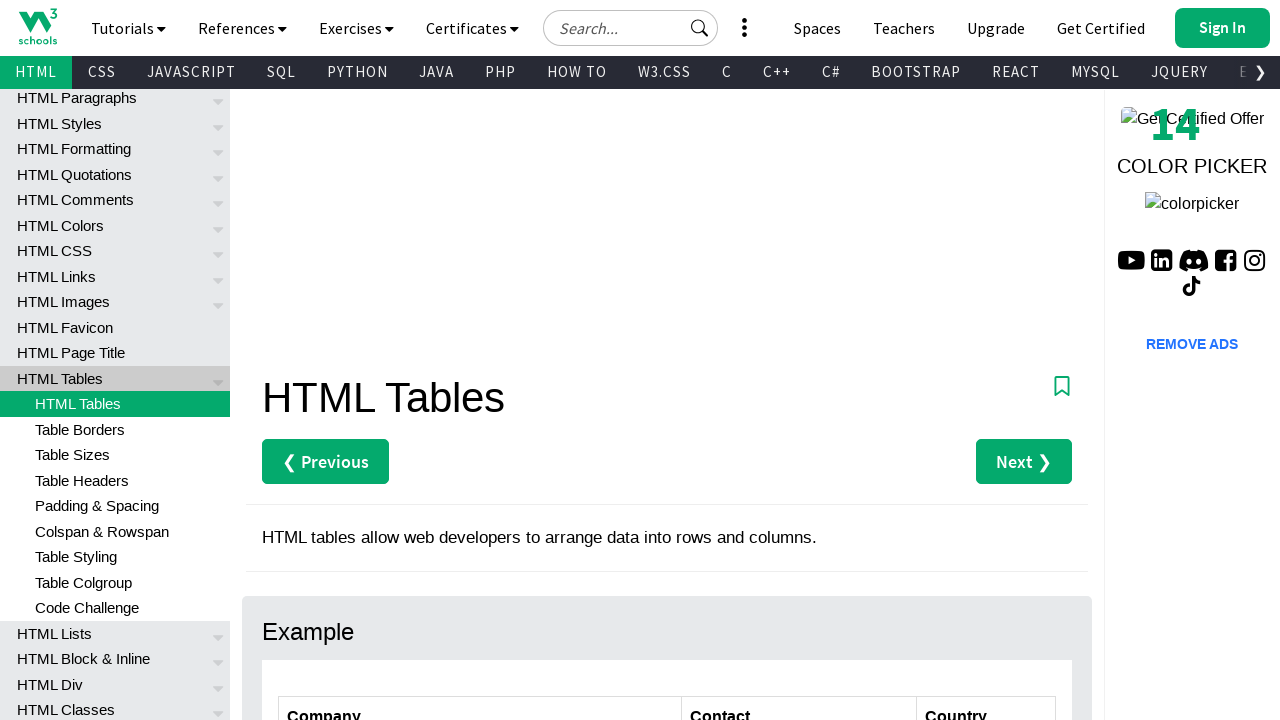

Located the first table element on the page
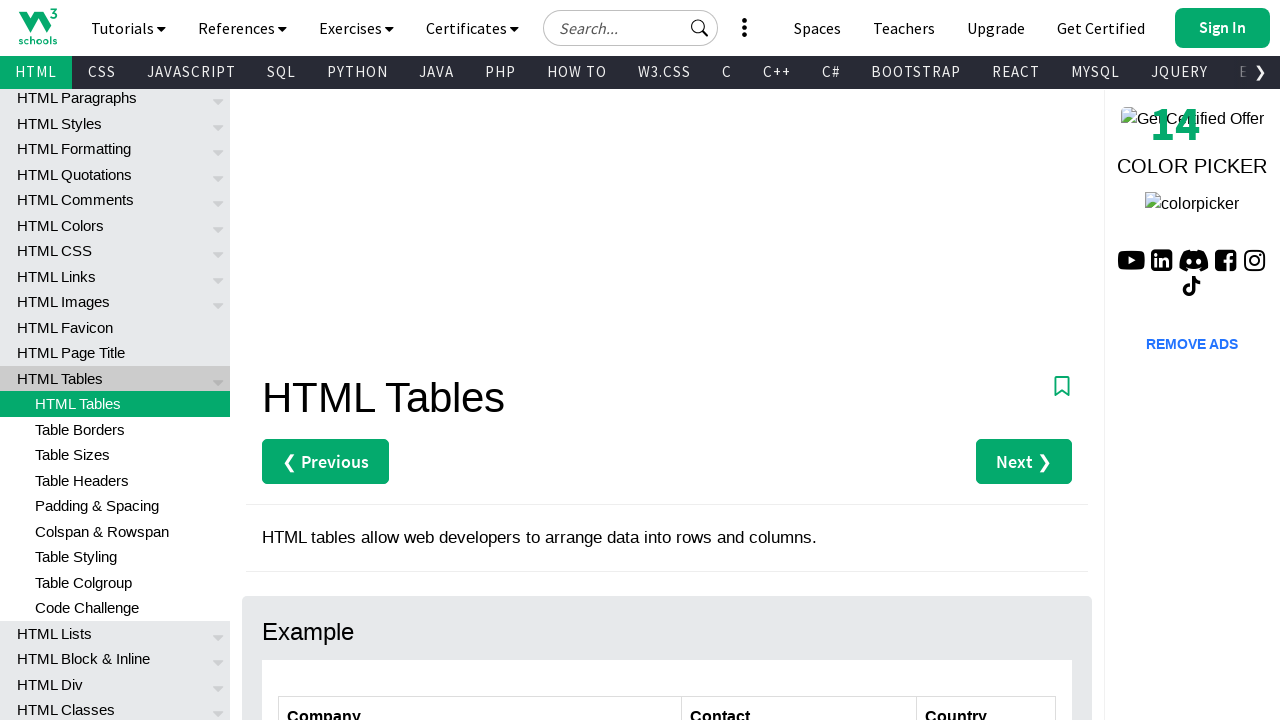

Verified that the first table is visible
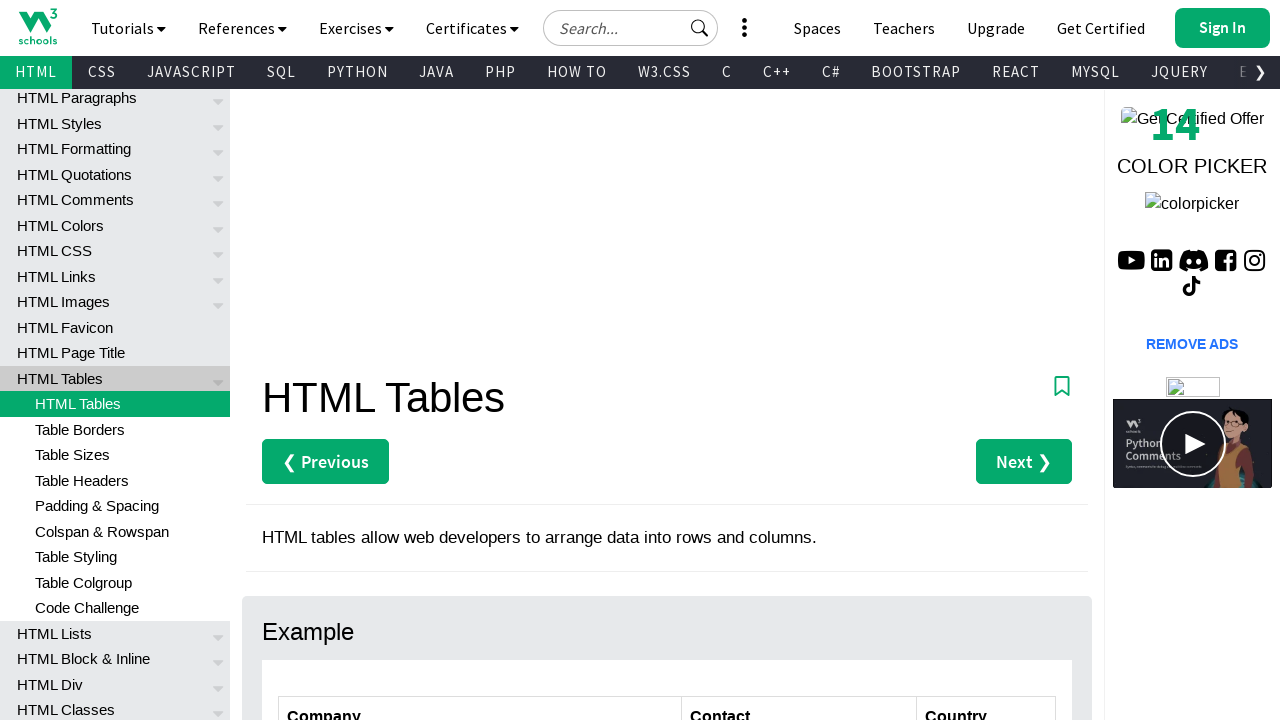

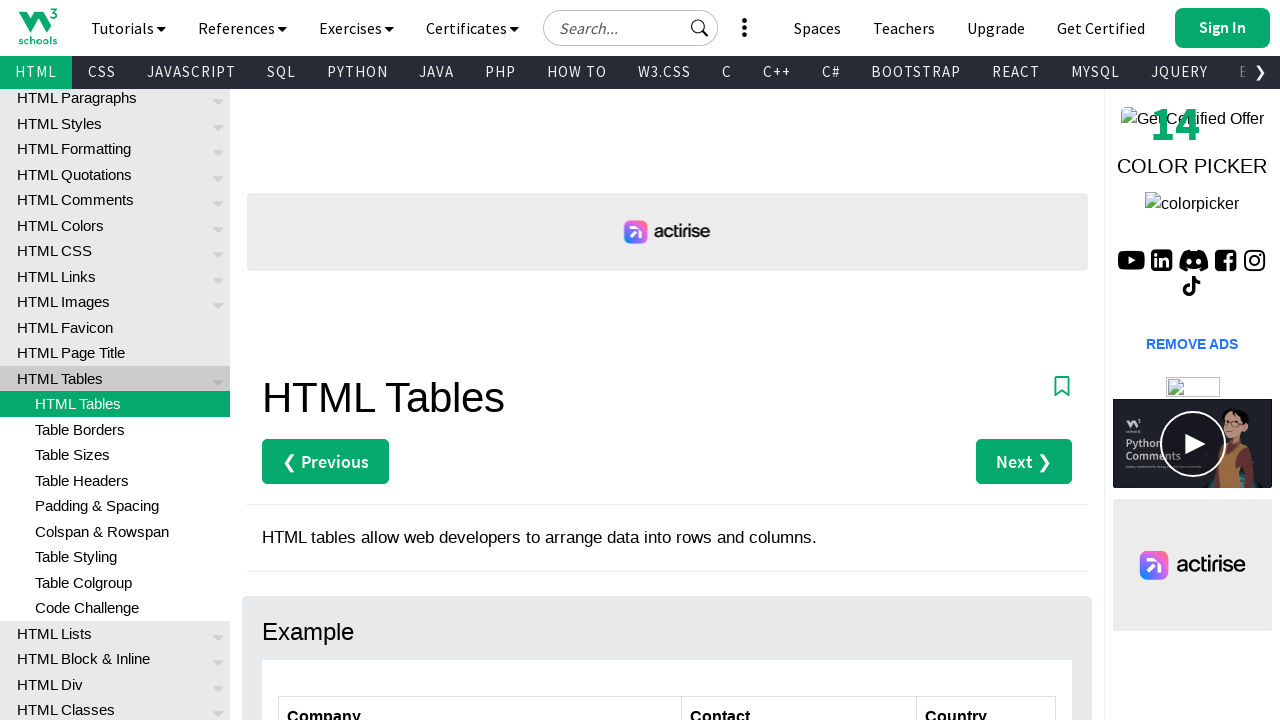